Tests the AngularJS homepage greeting functionality by entering a name and verifying the personalized greeting message

Starting URL: http://www.angularjs.org

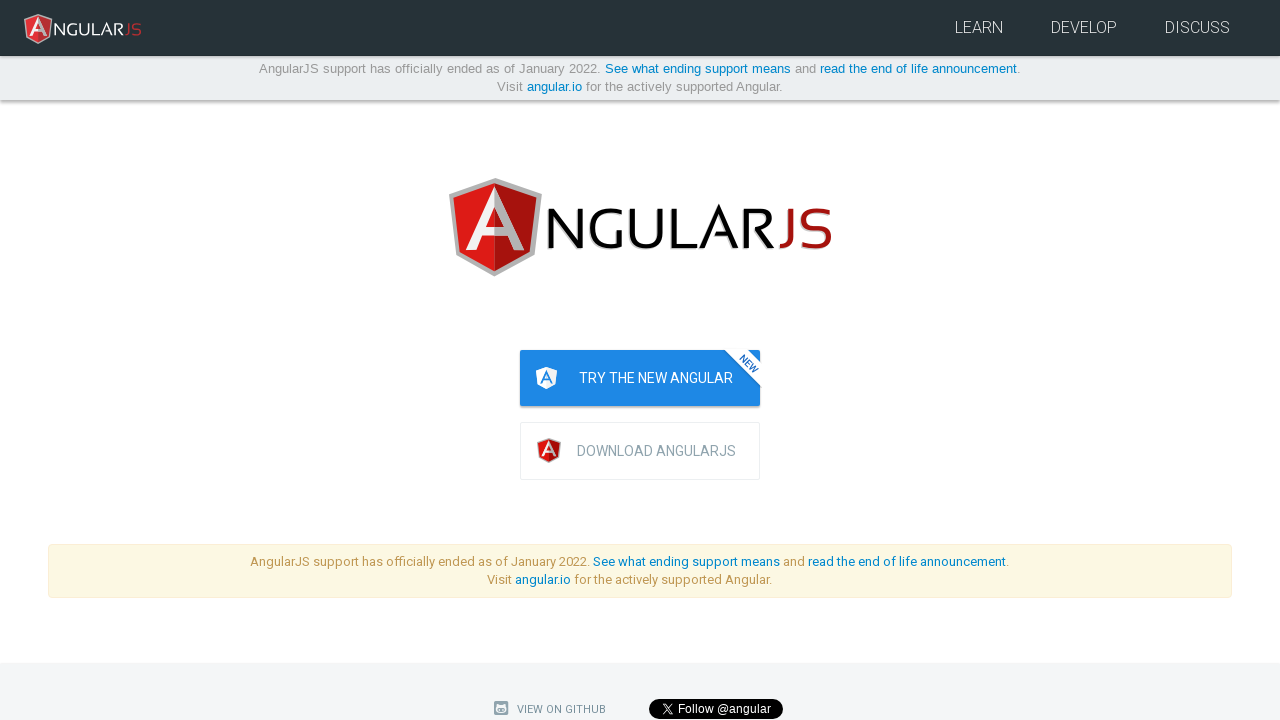

Filled name input field with 'Julie' on [ng-model='yourName']
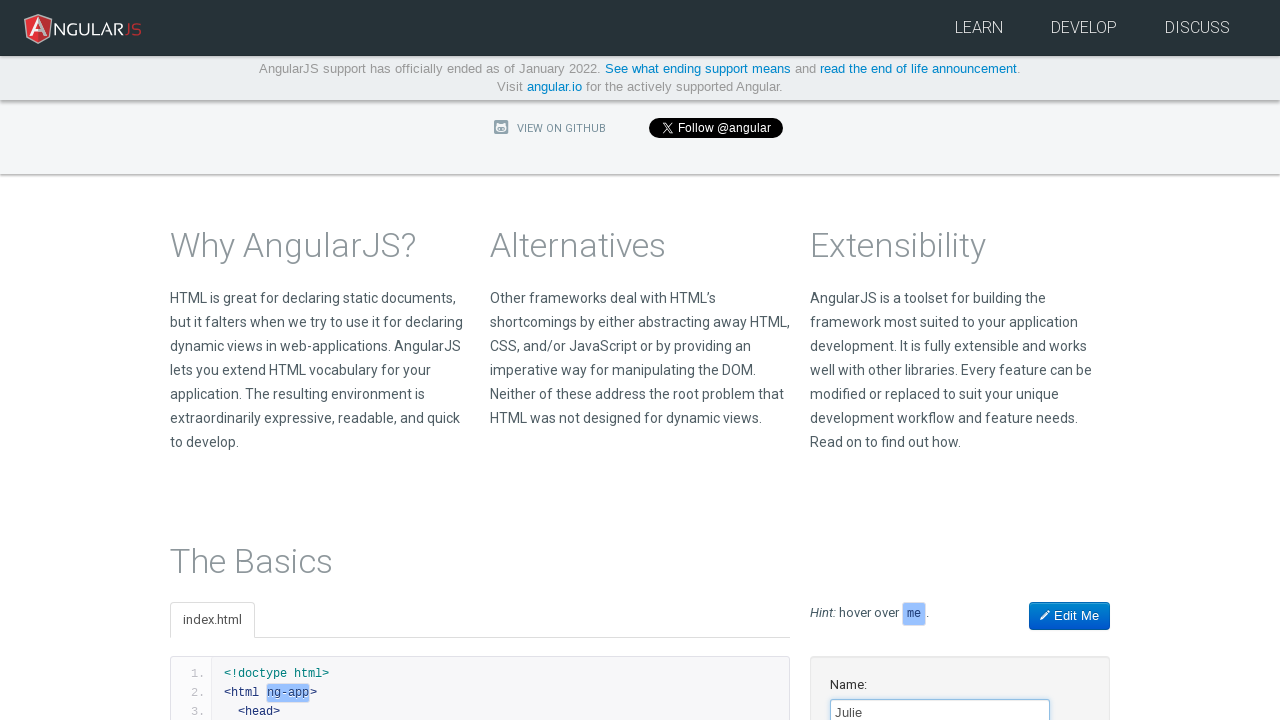

Verified personalized greeting message 'Hello Julie!' appeared
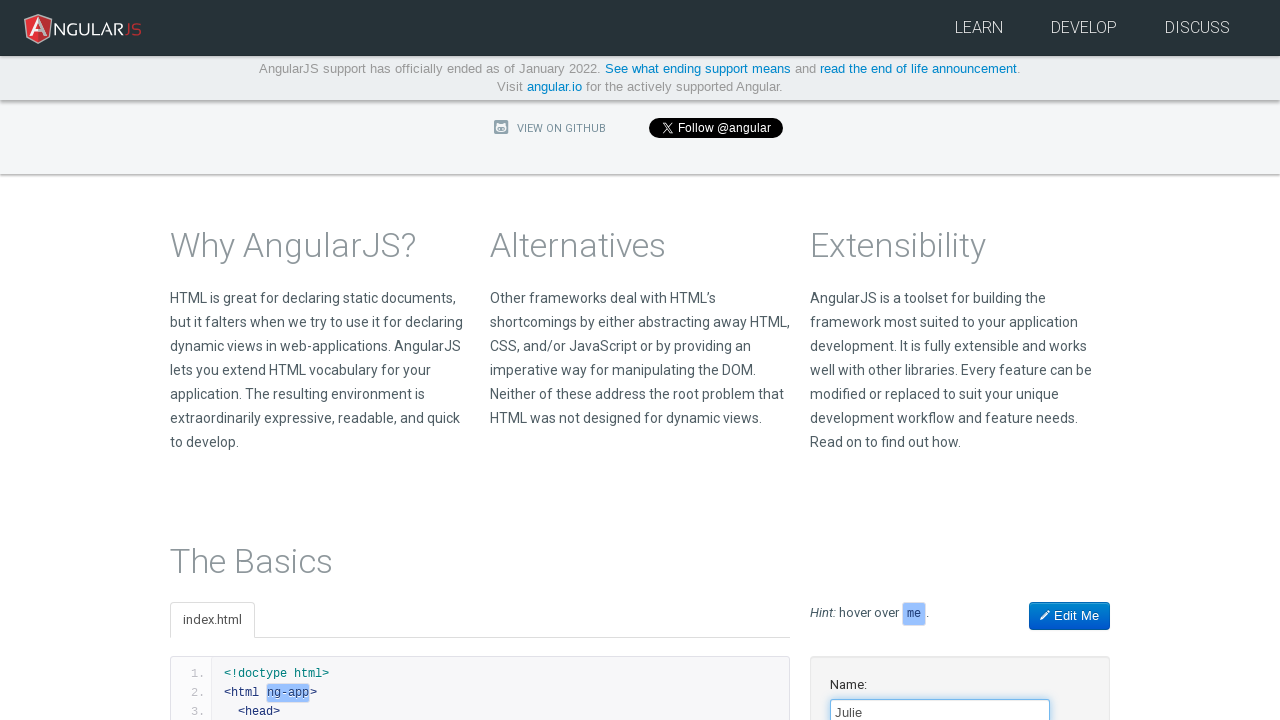

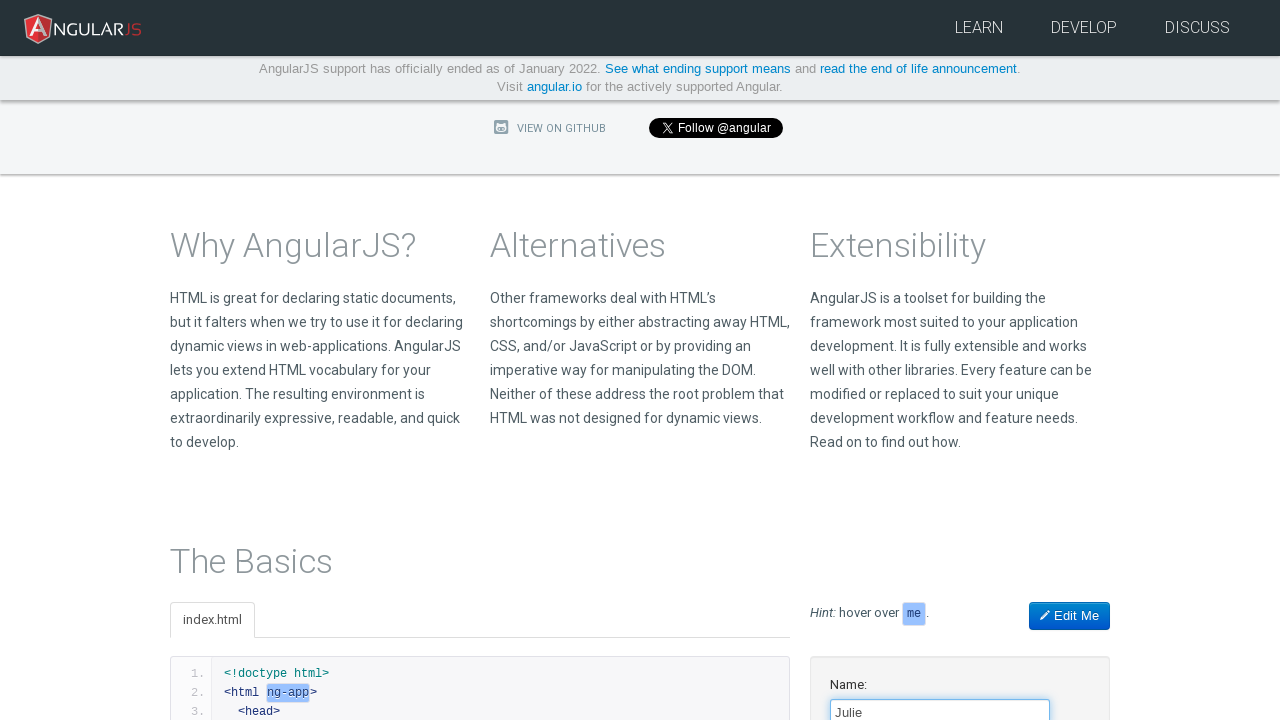